Tests JavaScript prompt dialog by clicking the third button, entering text in the prompt, accepting it, and verifying the entered text appears in the result

Starting URL: https://the-internet.herokuapp.com/javascript_alerts

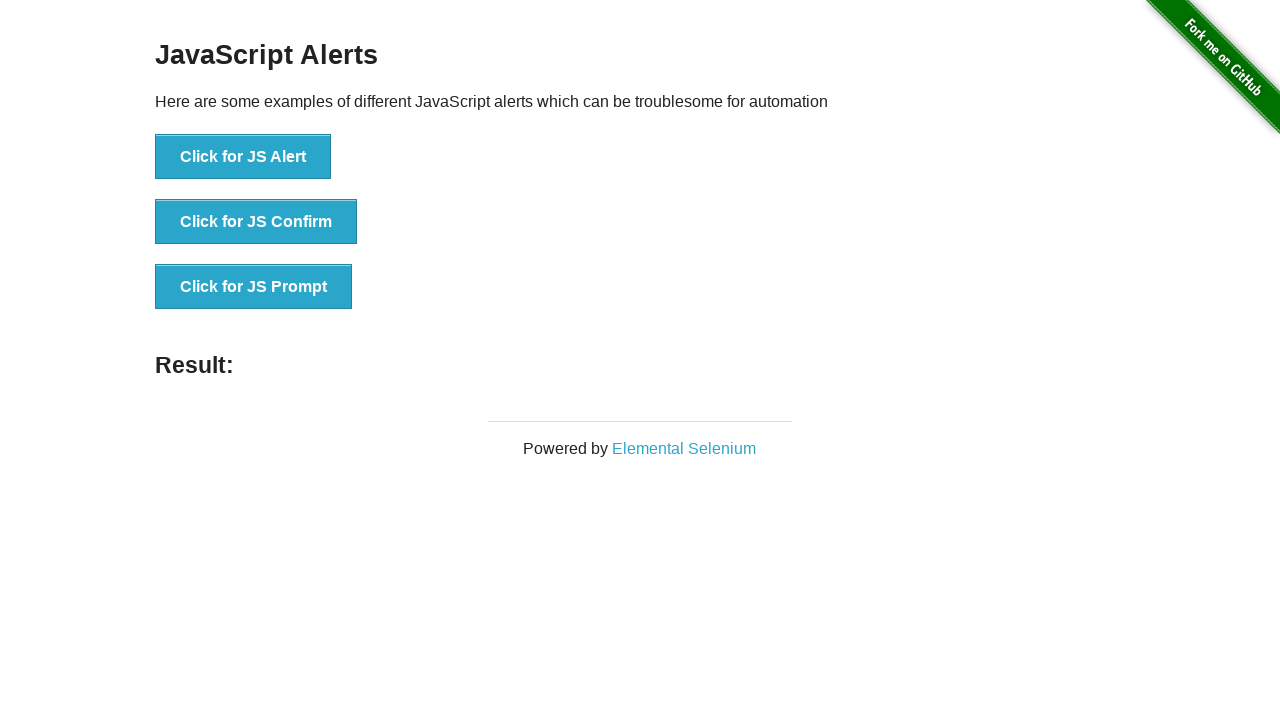

Set up dialog handler to accept prompt with text 'Ali is qualified person'
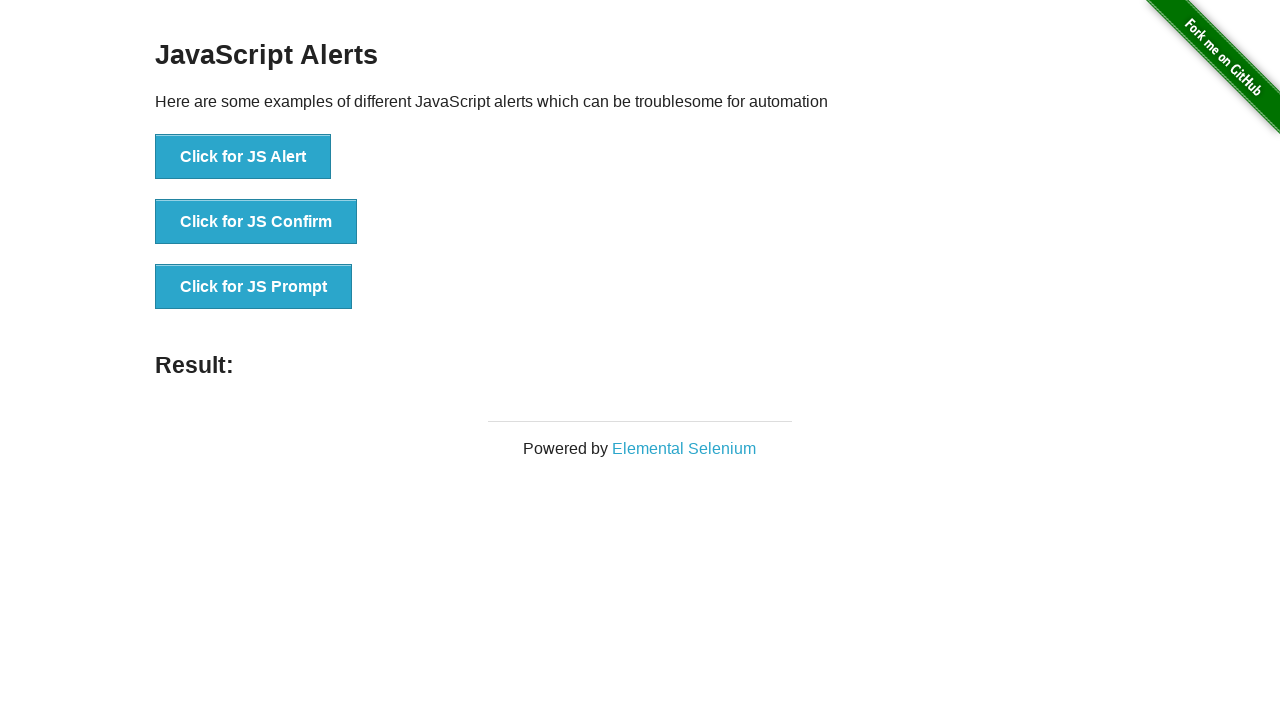

Clicked the JavaScript prompt button at (254, 287) on xpath=//button[@onclick='jsPrompt()']
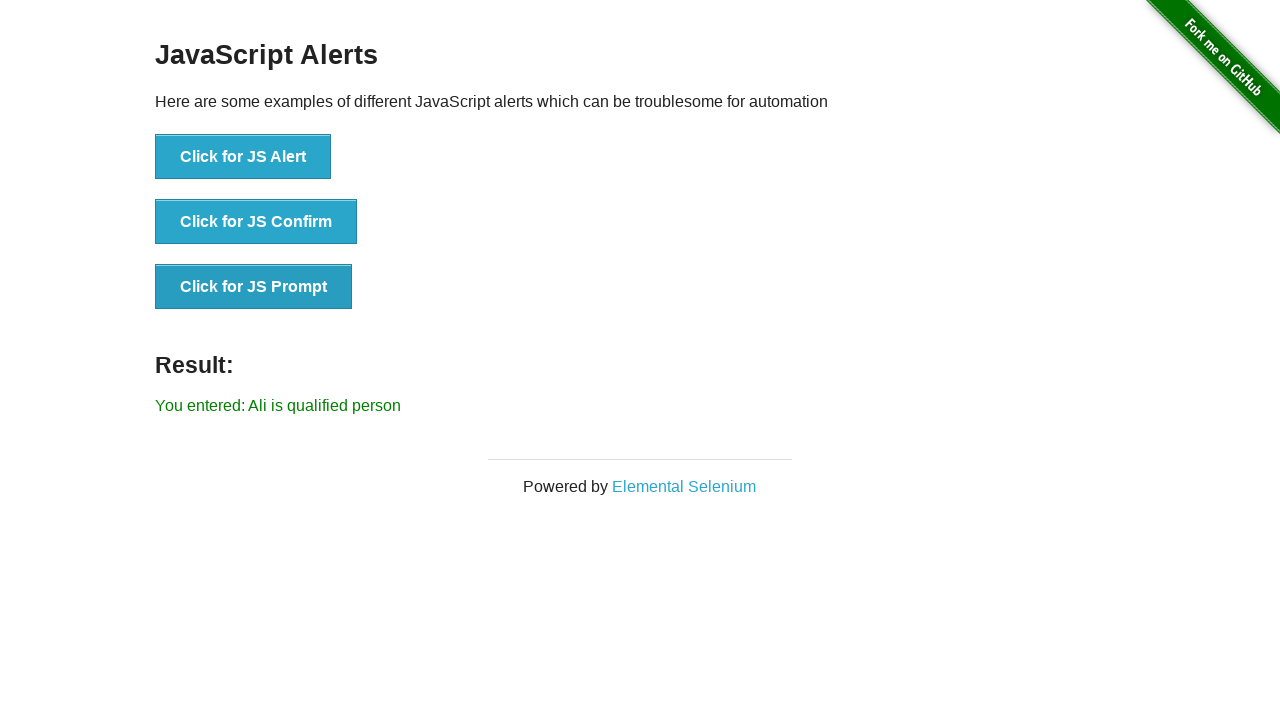

Verified that result text 'Ali is qualified person' appears on the page
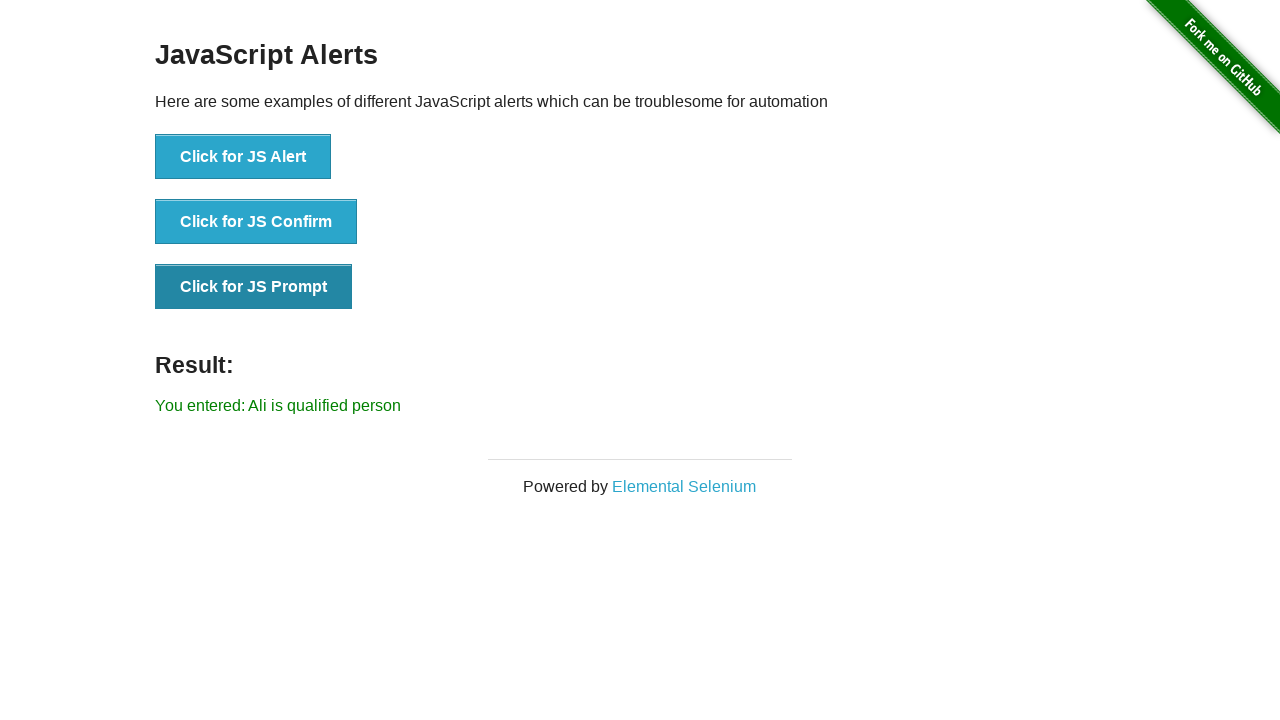

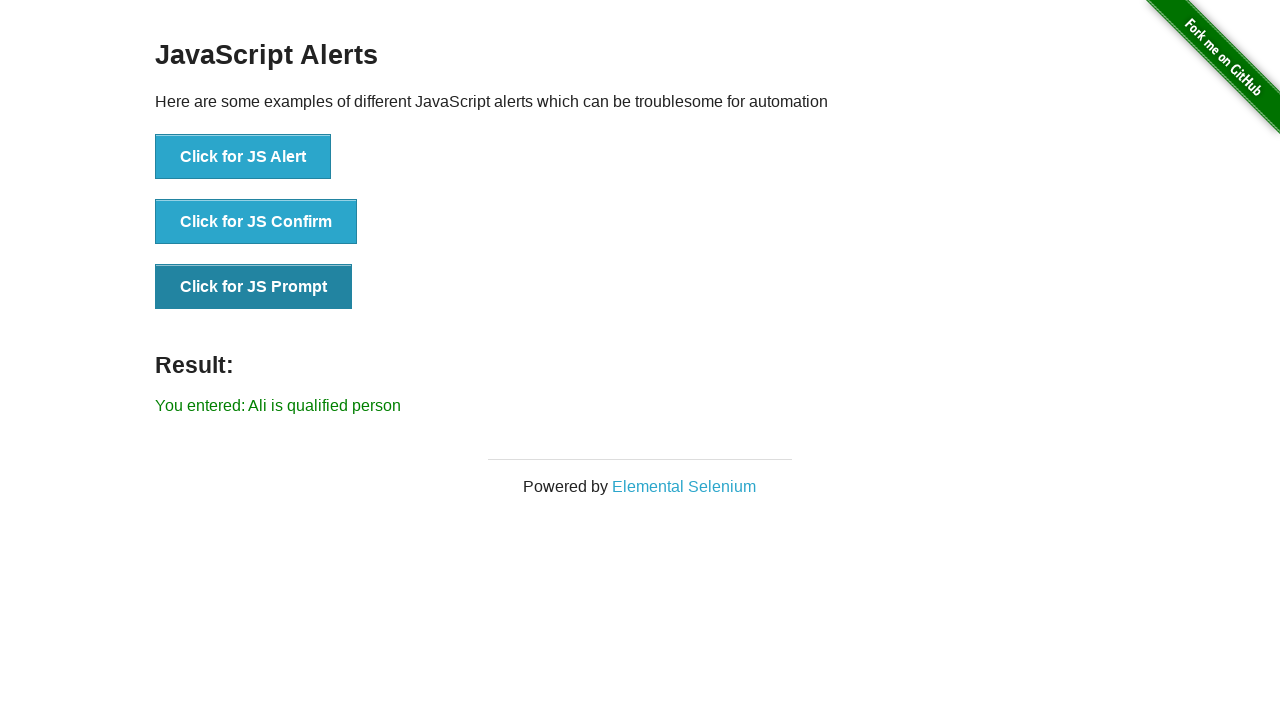